Tests an explicit wait scenario where the script waits for a price element to show "100", then clicks a book button, calculates a mathematical answer based on a displayed value, fills in the answer field, and submits the form.

Starting URL: http://suninjuly.github.io/explicit_wait2.html

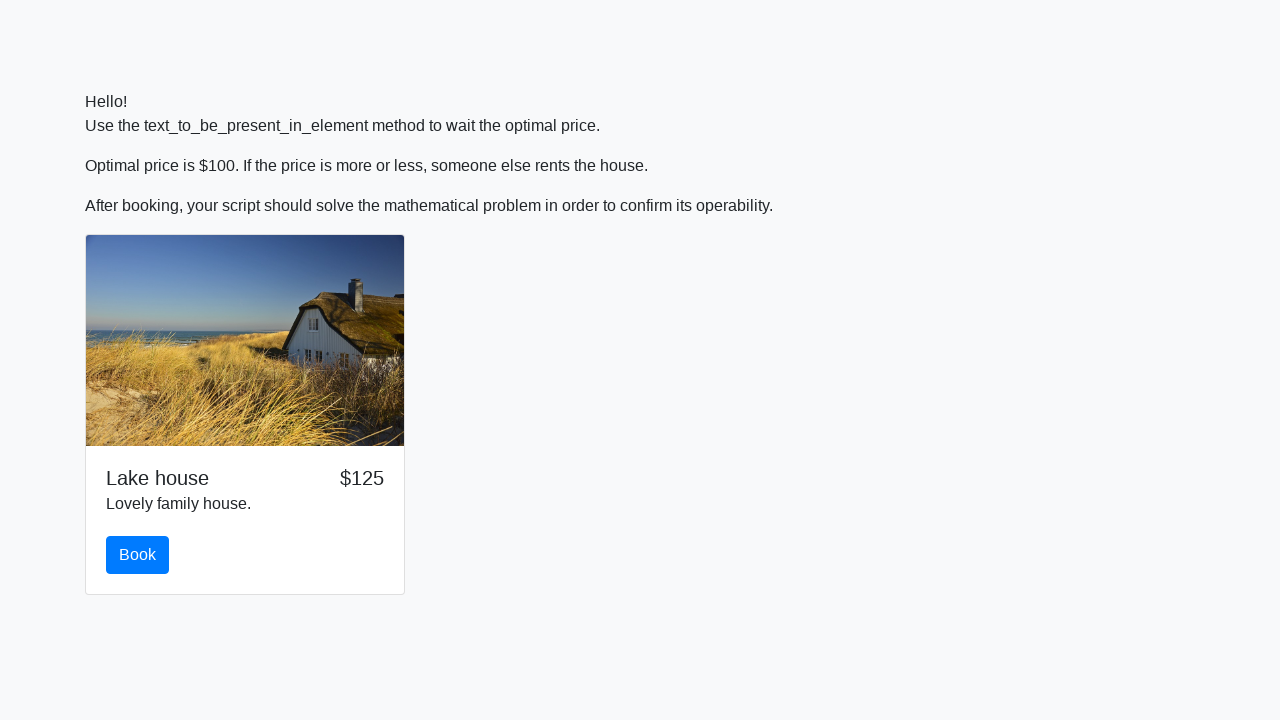

Waited for price element to display '100'
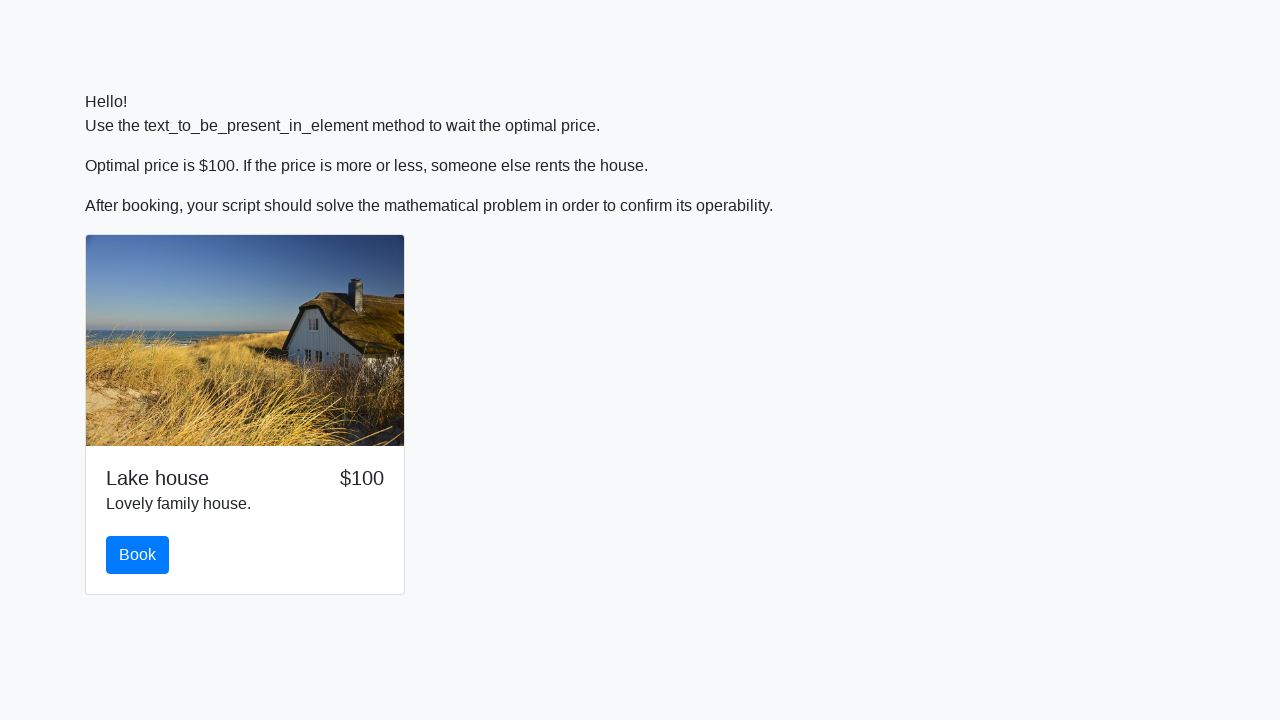

Clicked the book button at (138, 555) on #book
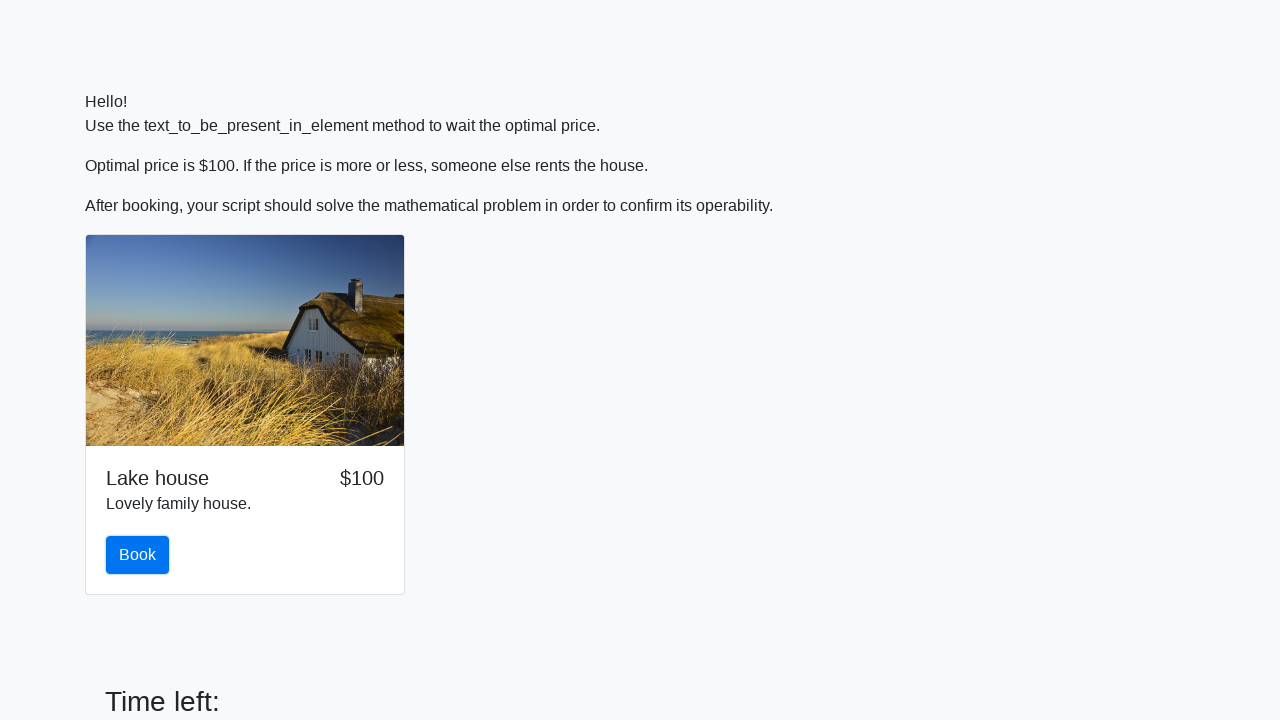

Scrolled submit button into view
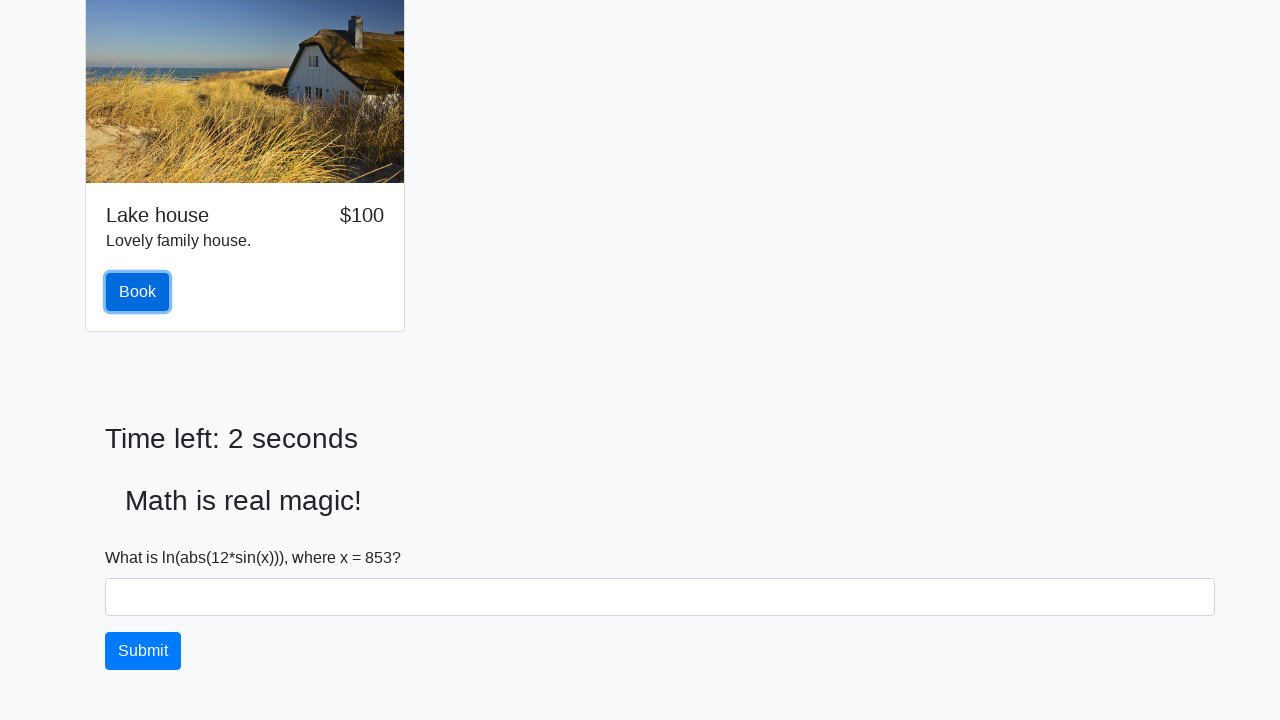

Retrieved input value: 853
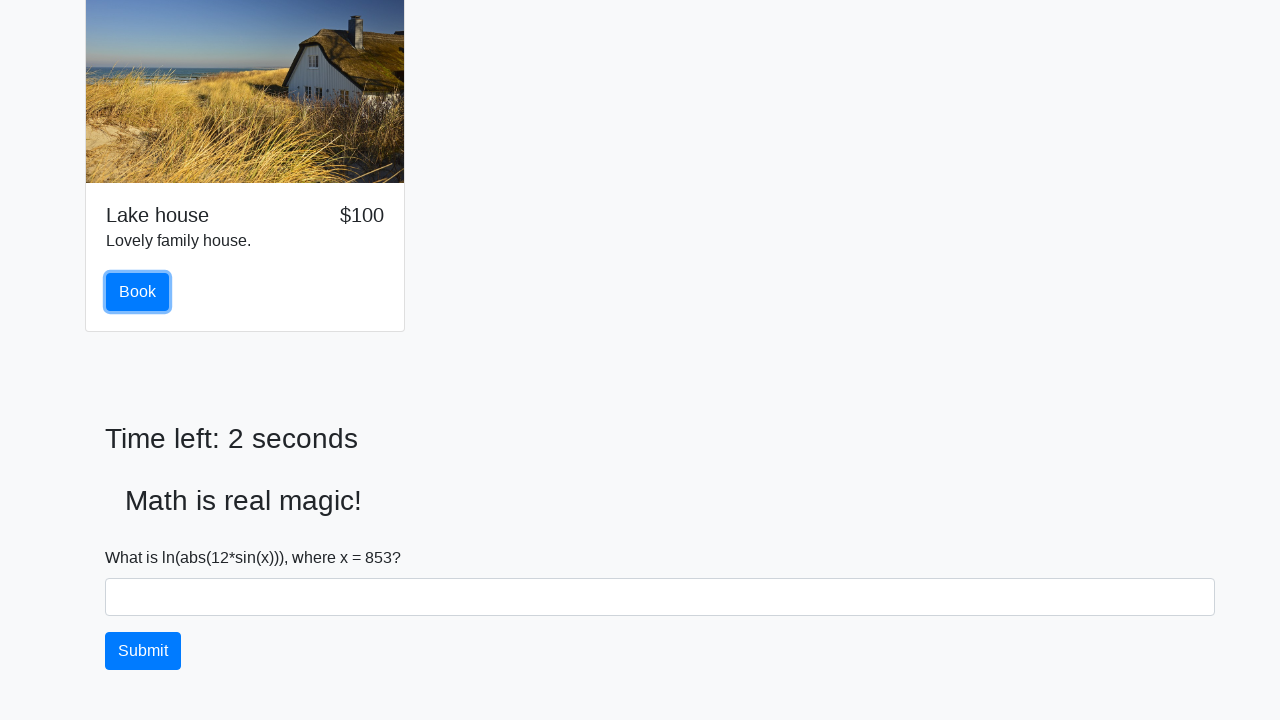

Calculated mathematical answer: 2.4832471659126663
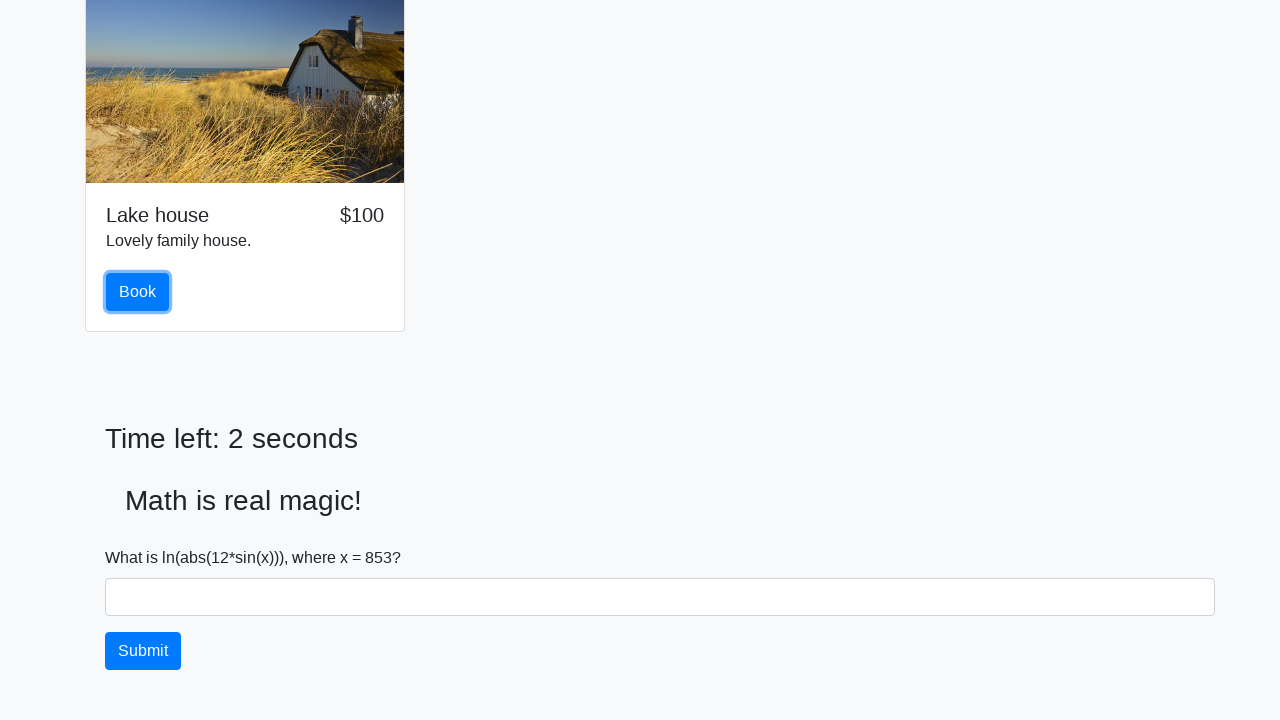

Filled answer field with calculated value: 2.4832471659126663 on #answer
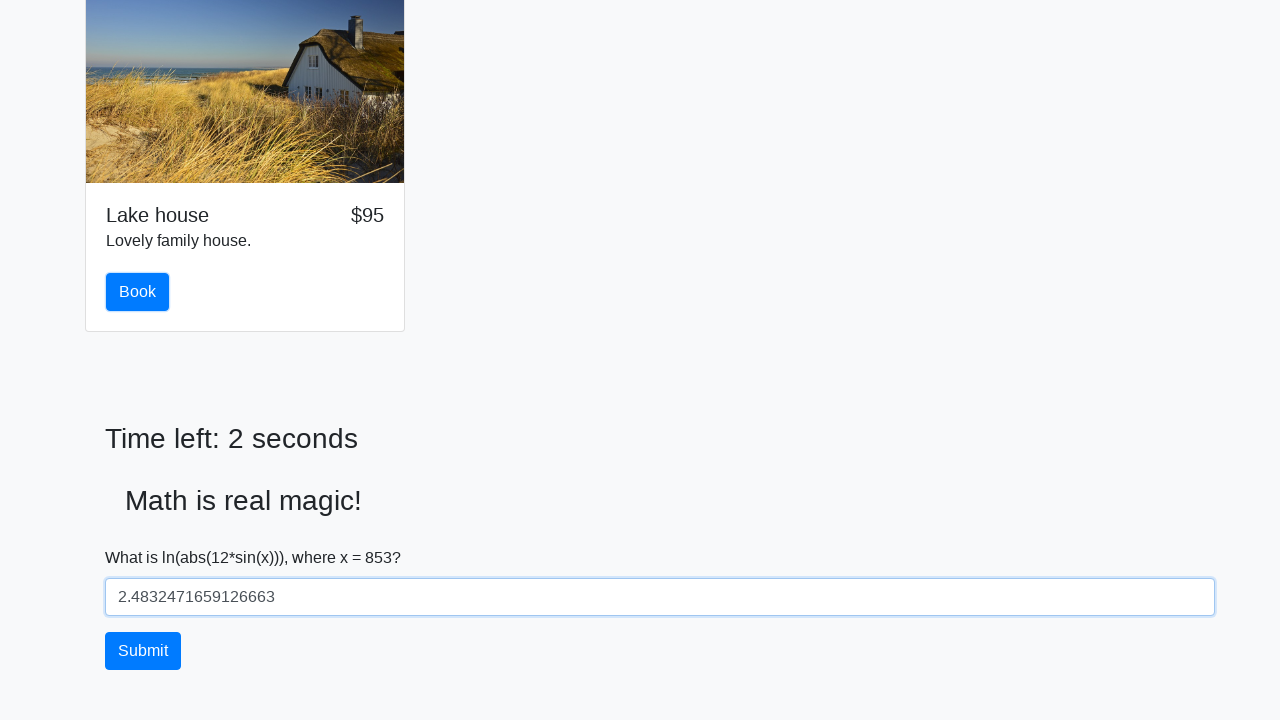

Clicked submit button to submit the form at (143, 651) on button[type='submit']
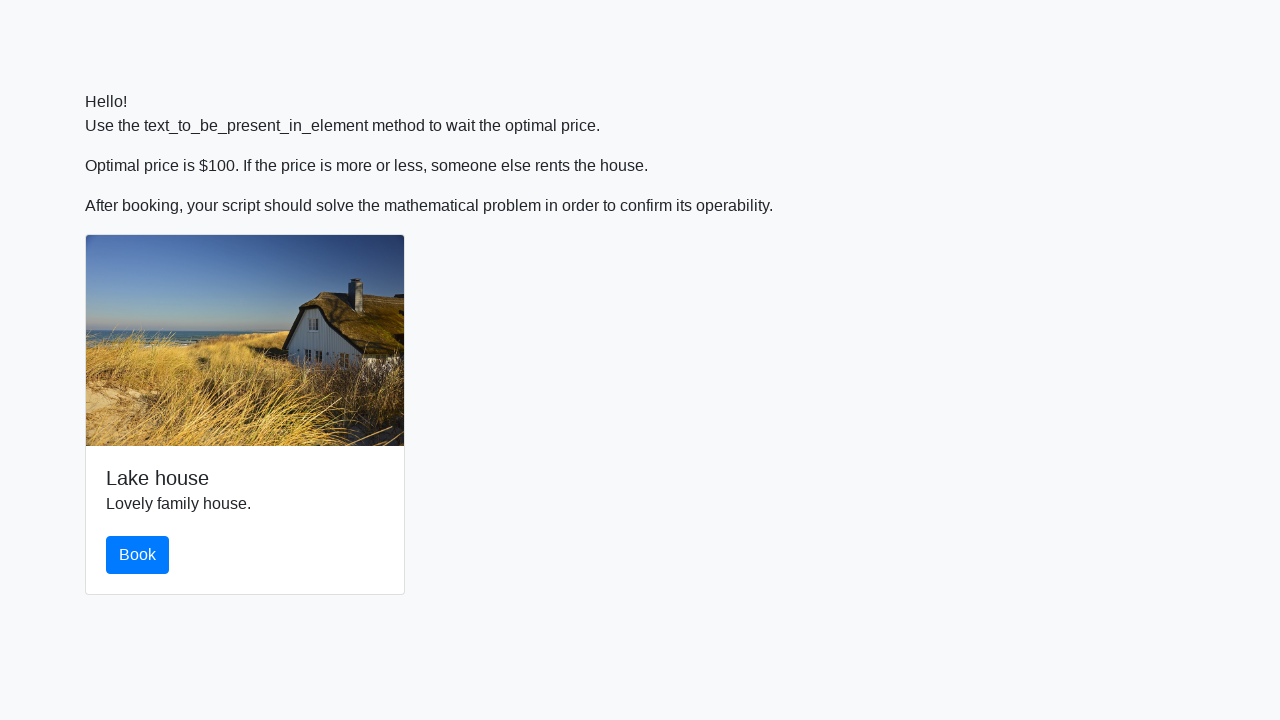

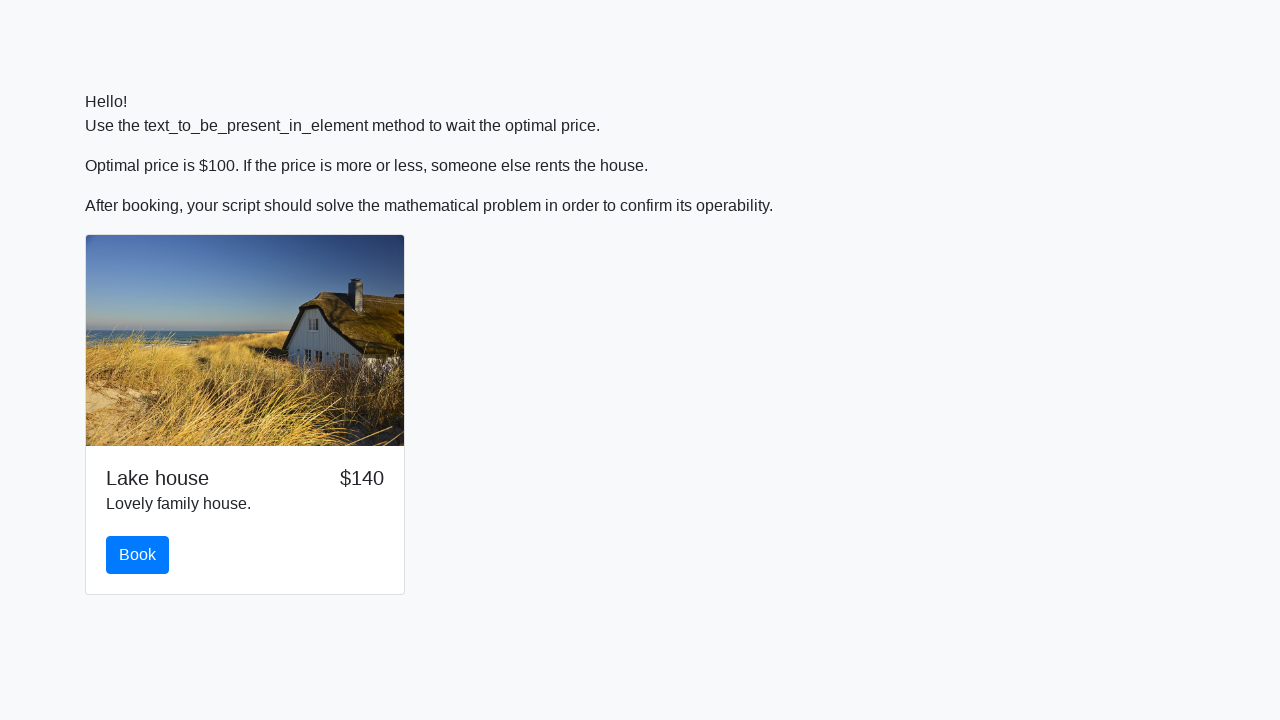